Tests date picker functionality by entering a date in a text field and selecting a future date from a calendar widget

Starting URL: https://testautomationpractice.blogspot.com/

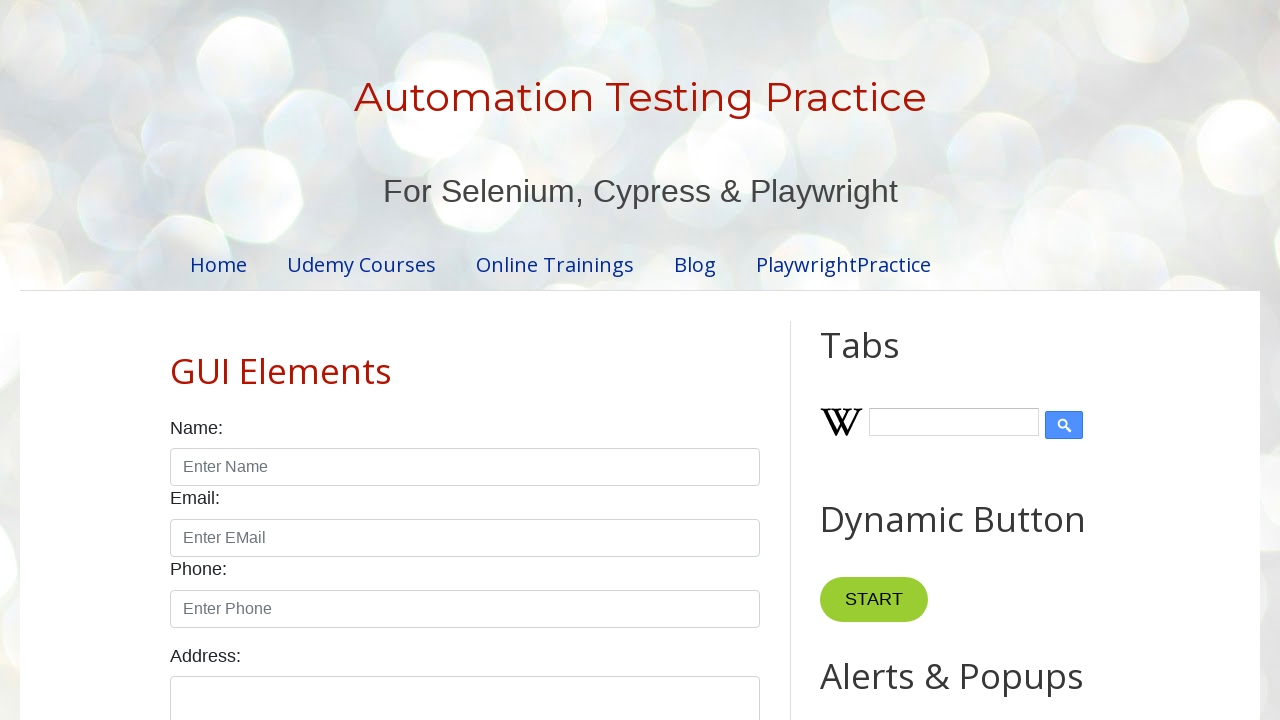

Scrolled to datepicker element
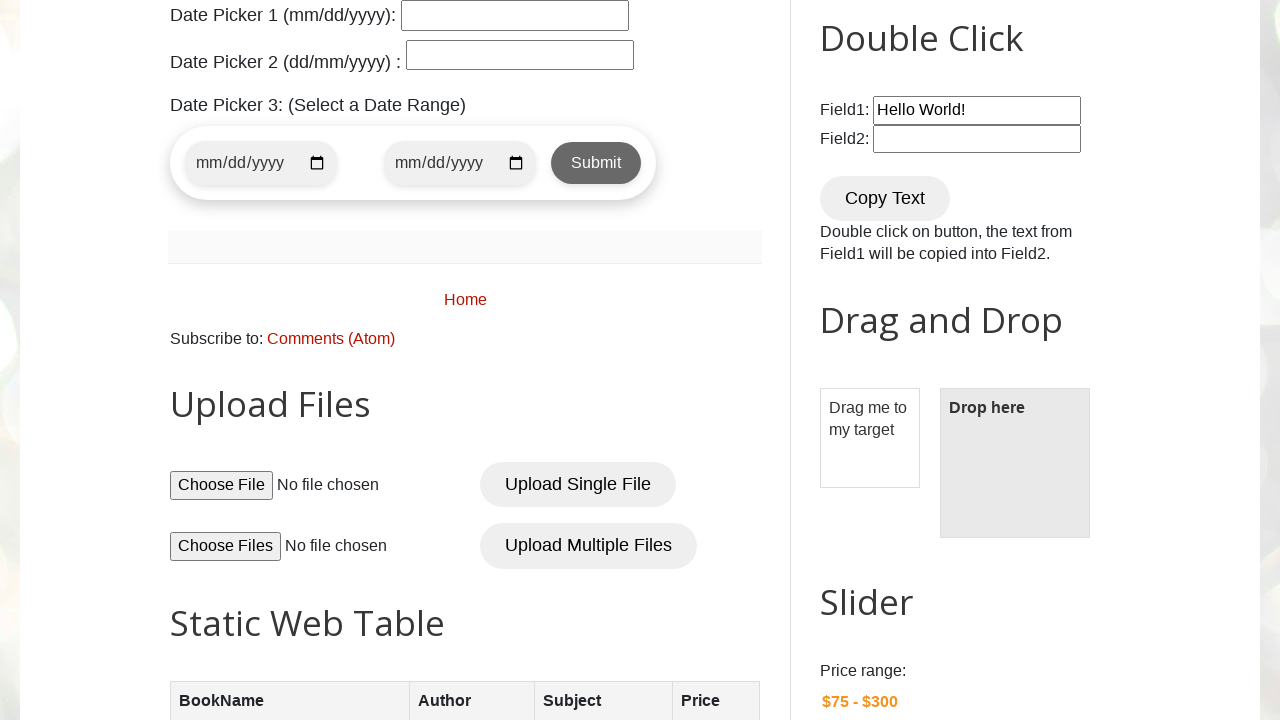

Filled first datepicker field with '12/12/2024' on input#datepicker
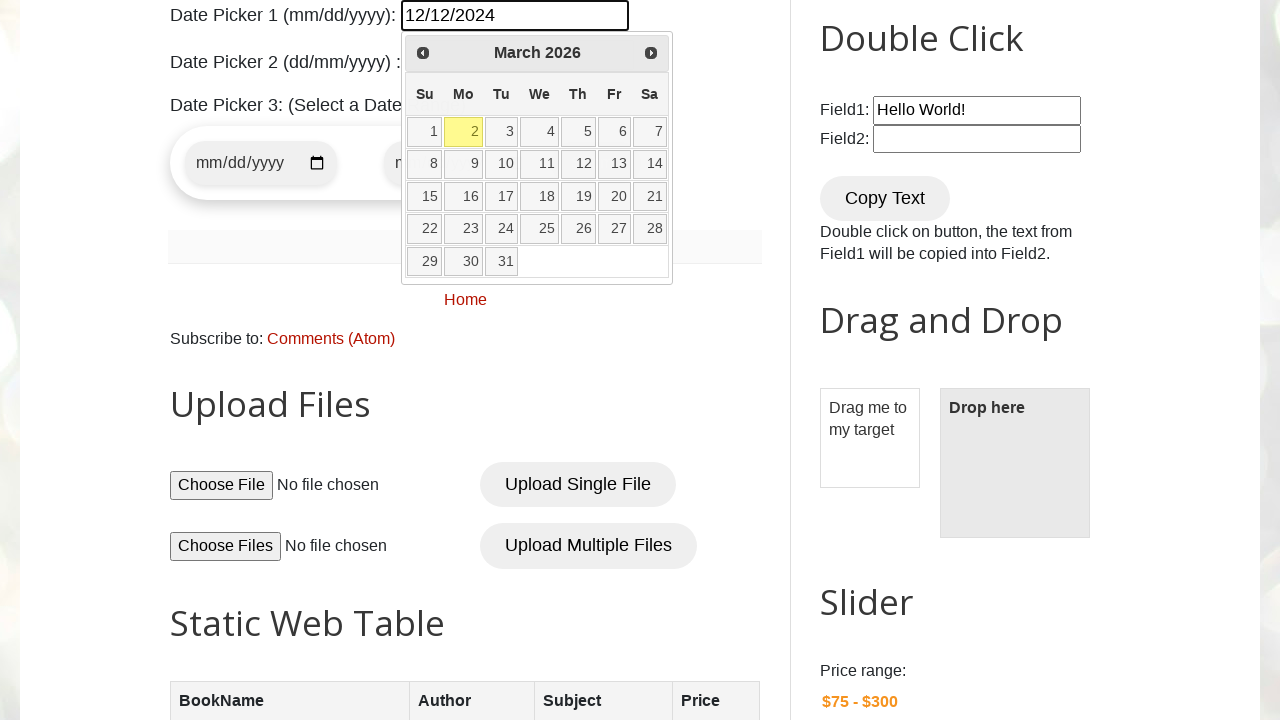

Clicked on 'Double Click' heading to close datepicker popup at (965, 38) on h2:has-text('Double Click')
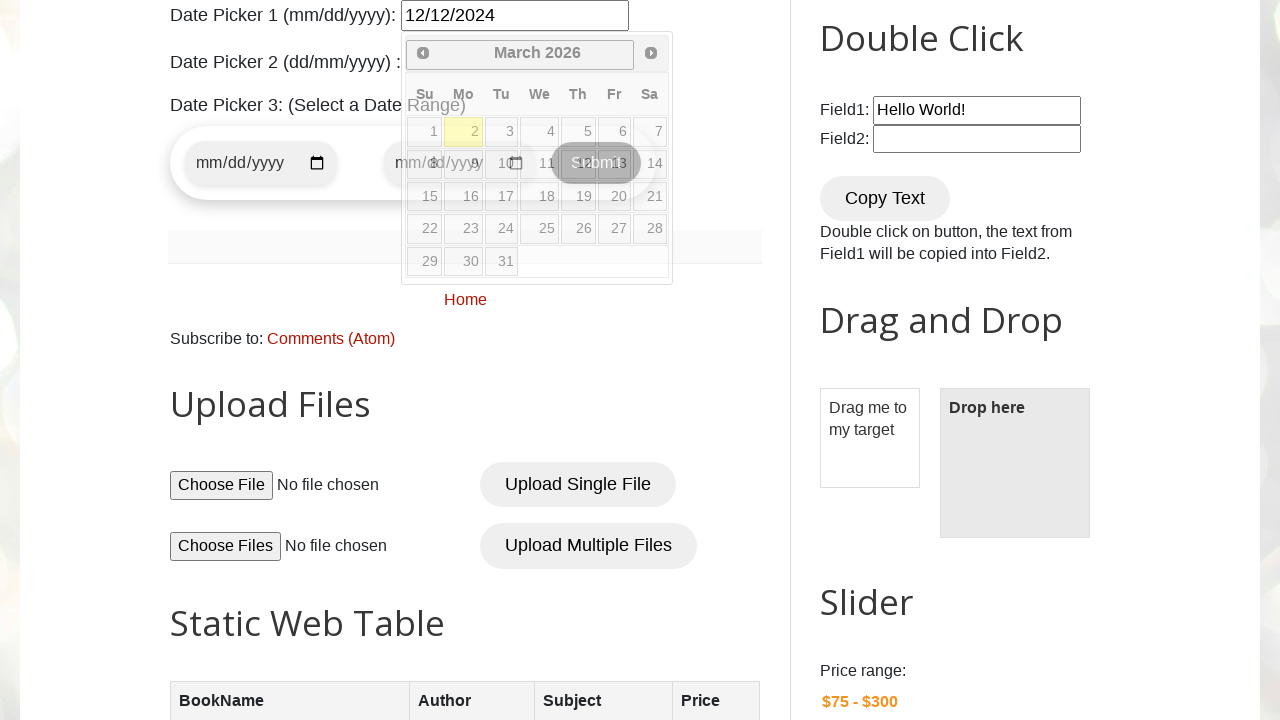

Clicked on second date picker field (txtDate) at (520, 55) on input#txtDate
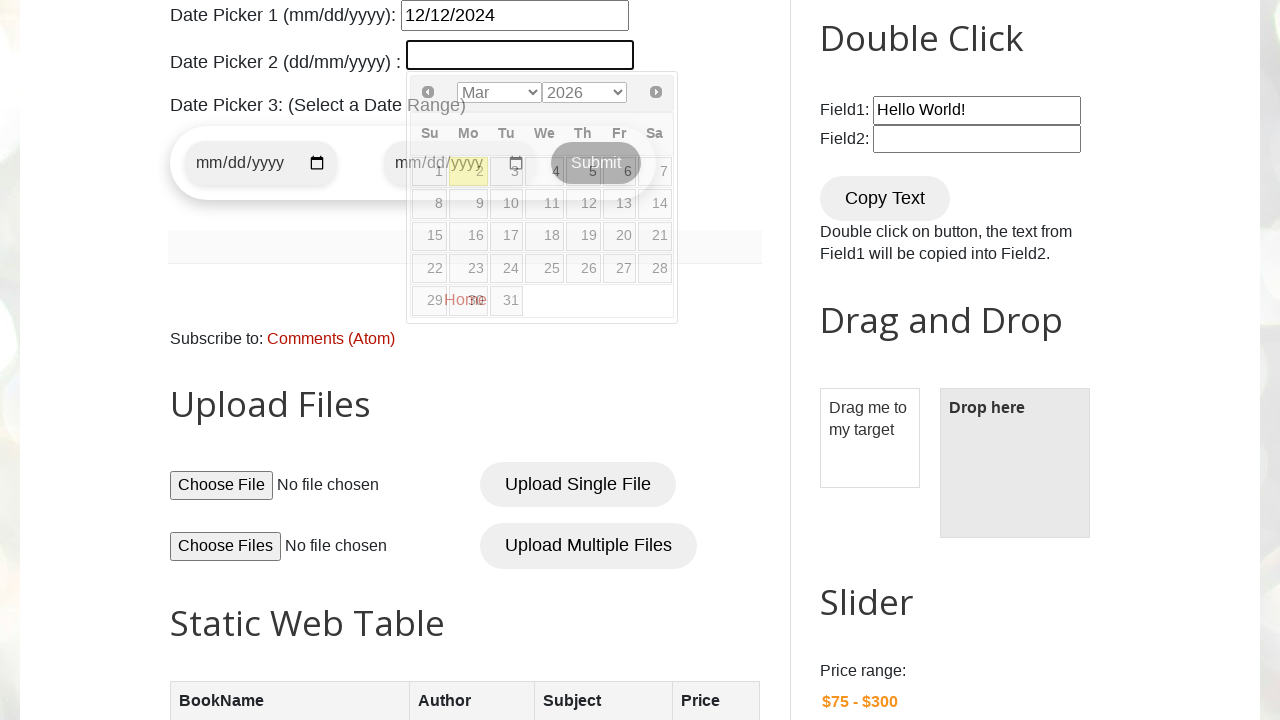

Clicked Next button to navigate calendar (current: Mar 2026) at (656, 92) on xpath=//a/span[text()='Next']
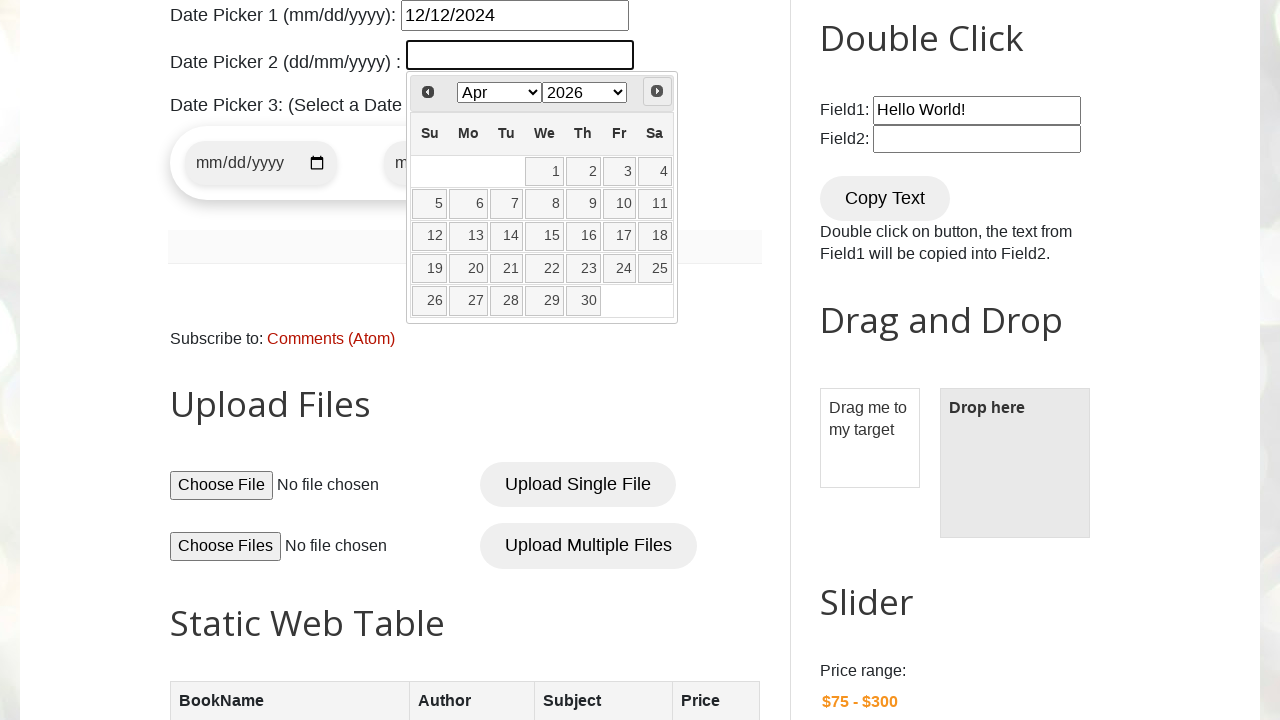

Clicked Next button to navigate calendar (current: Apr 2026) at (657, 91) on xpath=//a/span[text()='Next']
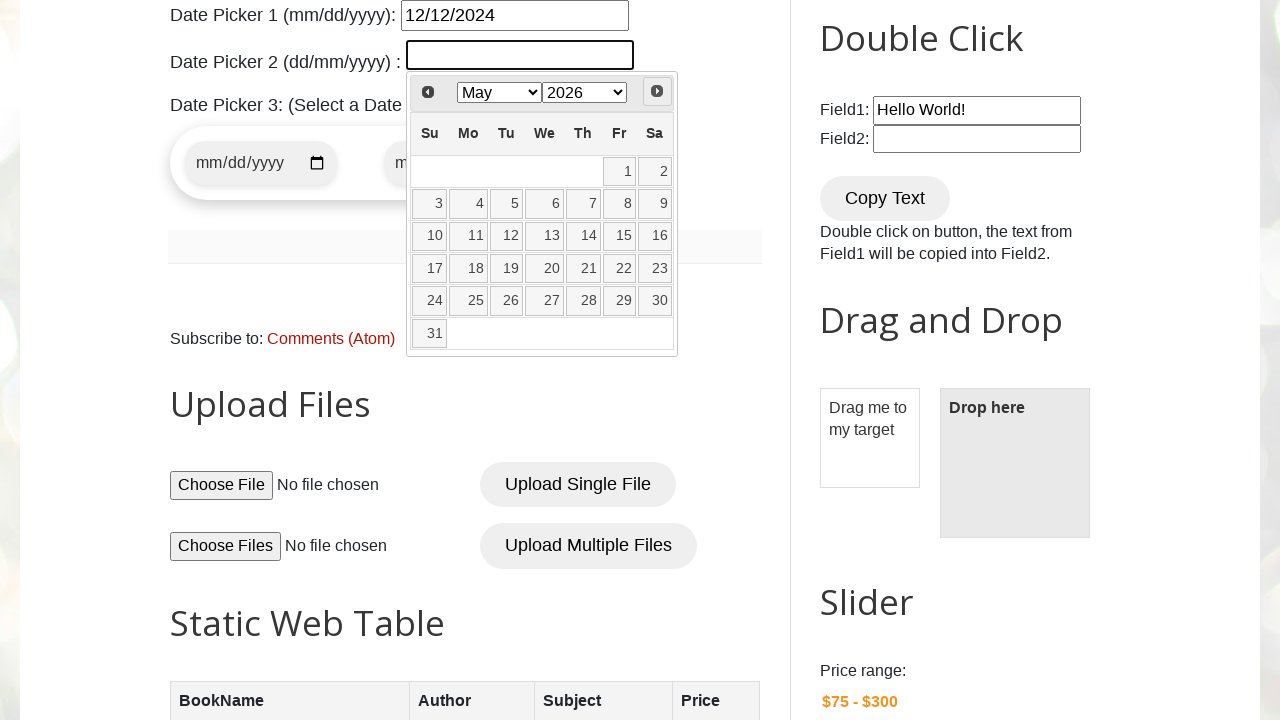

Clicked Next button to navigate calendar (current: May 2026) at (657, 91) on xpath=//a/span[text()='Next']
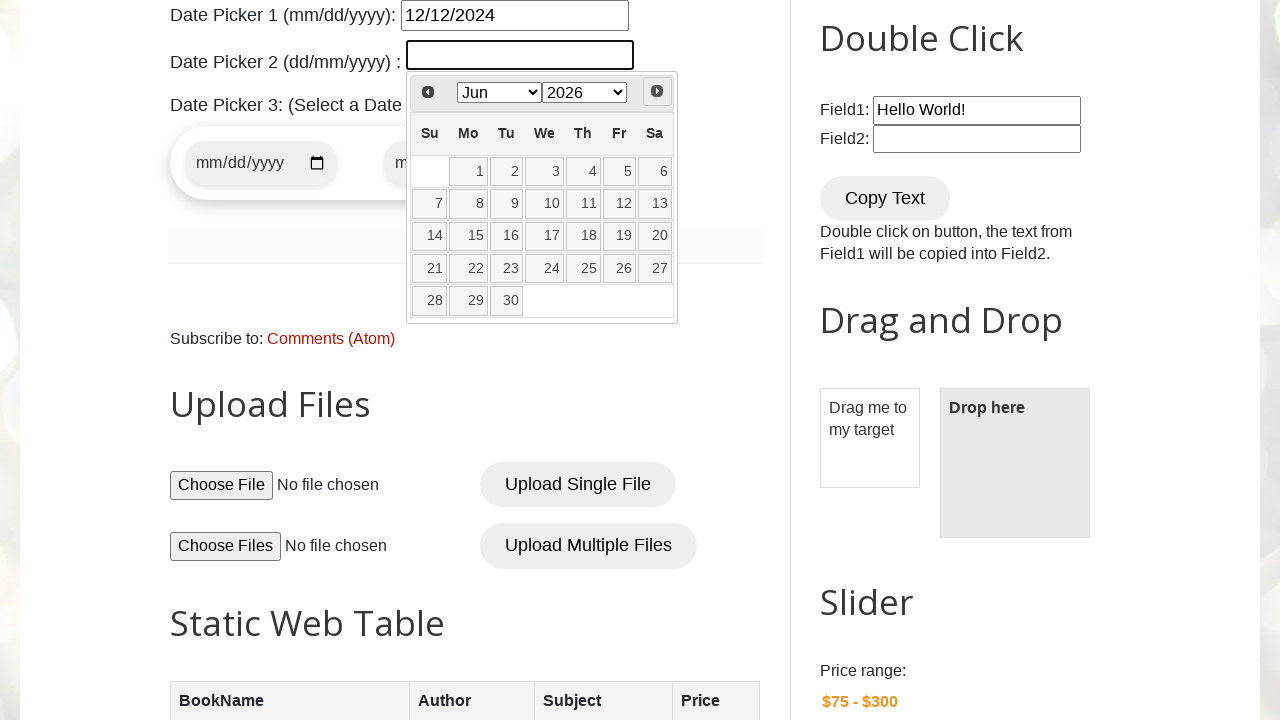

Clicked Next button to navigate calendar (current: Jun 2026) at (657, 91) on xpath=//a/span[text()='Next']
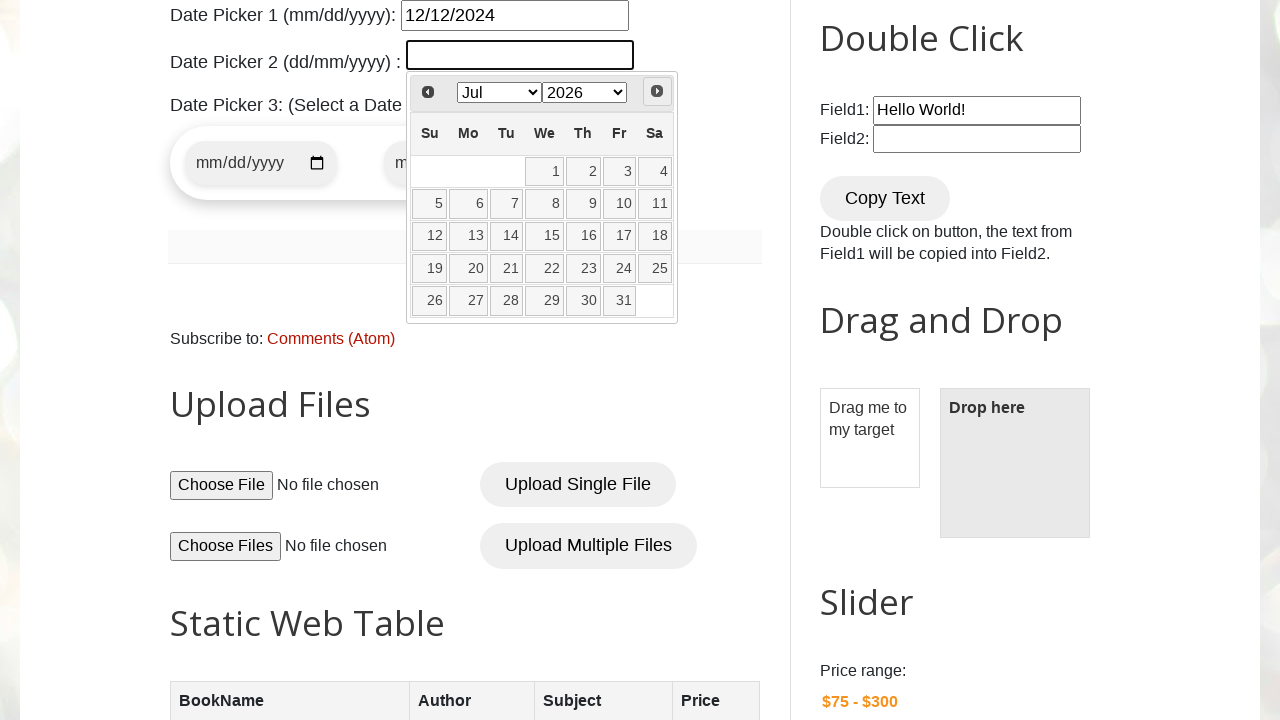

Clicked Next button to navigate calendar (current: Jul 2026) at (657, 91) on xpath=//a/span[text()='Next']
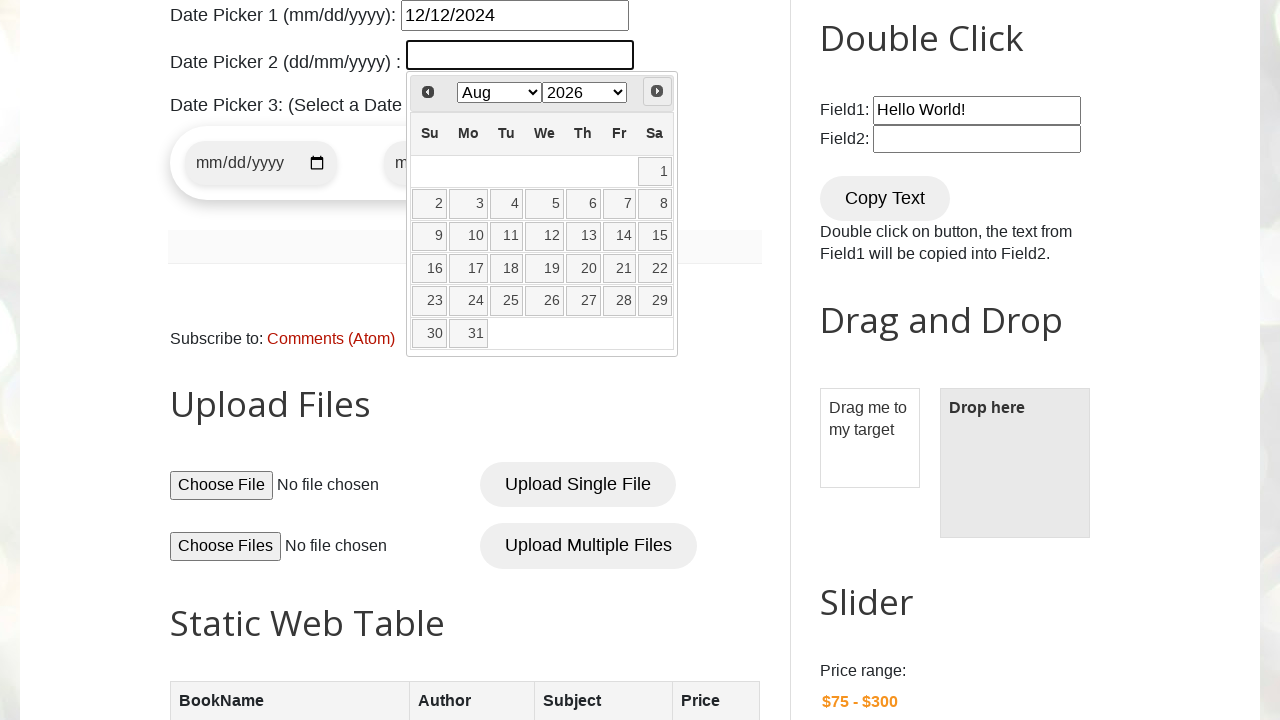

Clicked Next button to navigate calendar (current: Aug 2026) at (657, 91) on xpath=//a/span[text()='Next']
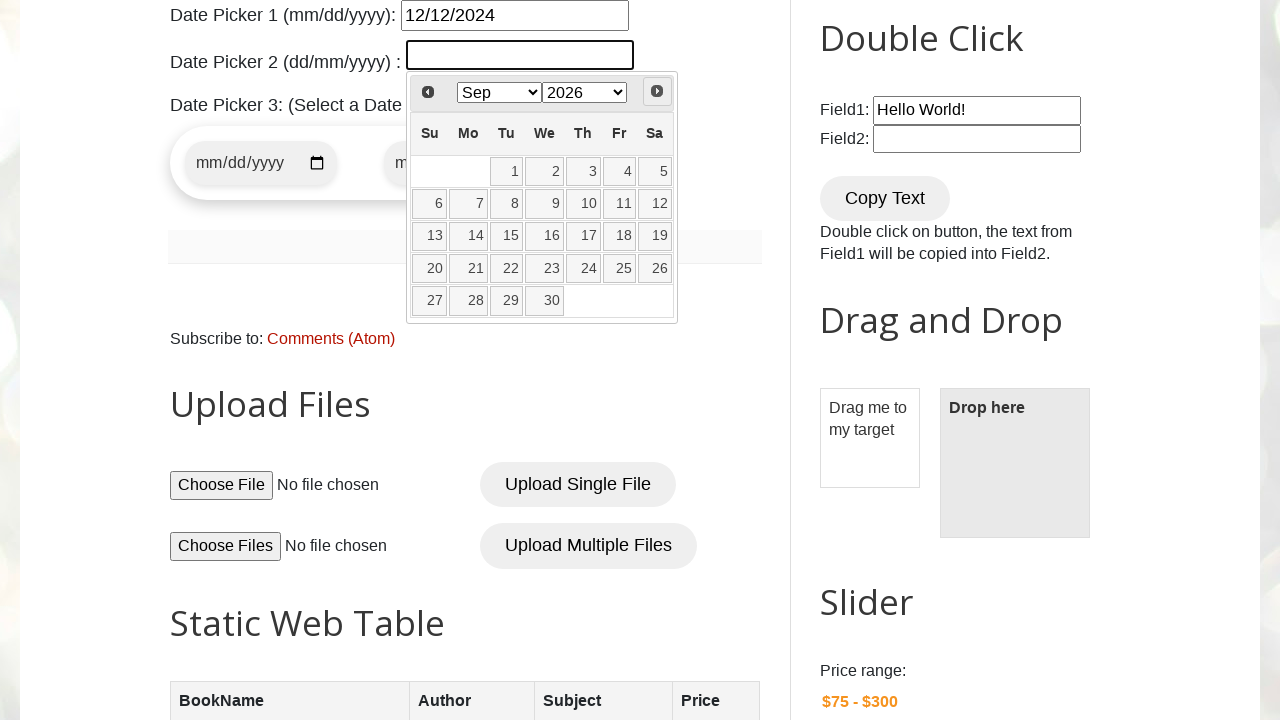

Clicked Next button to navigate calendar (current: Sep 2026) at (657, 91) on xpath=//a/span[text()='Next']
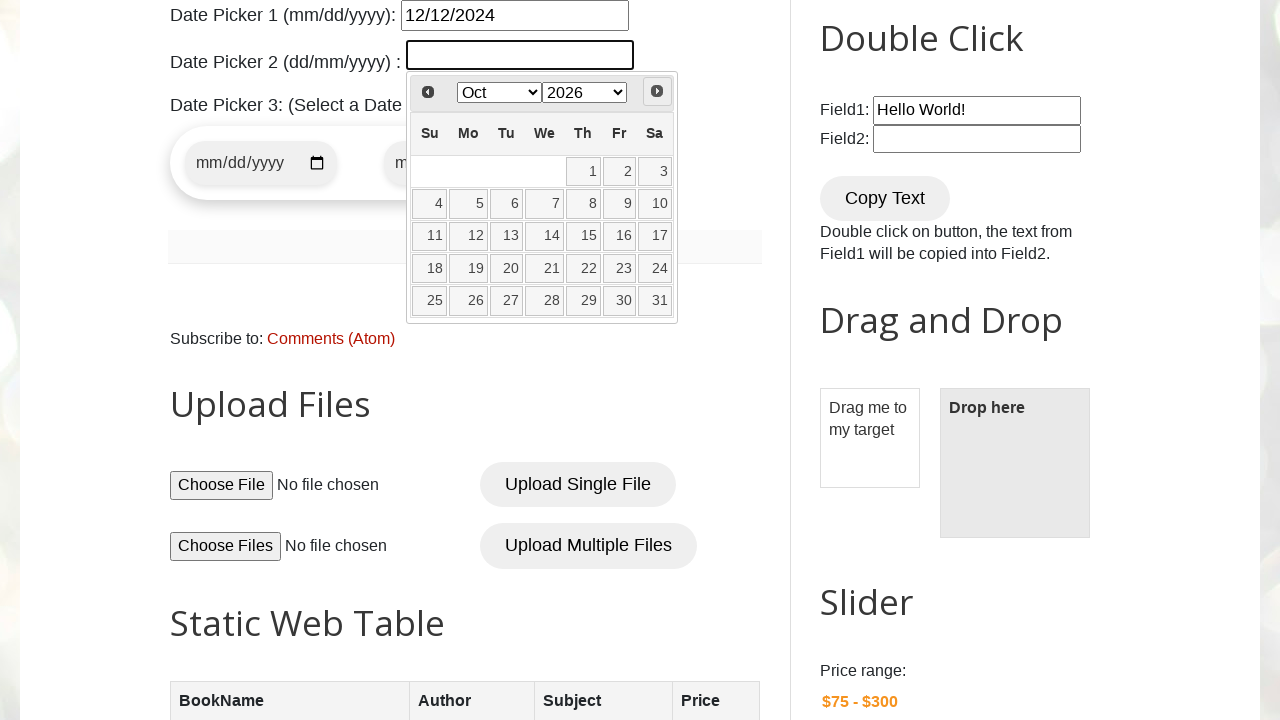

Clicked Next button to navigate calendar (current: Oct 2026) at (657, 91) on xpath=//a/span[text()='Next']
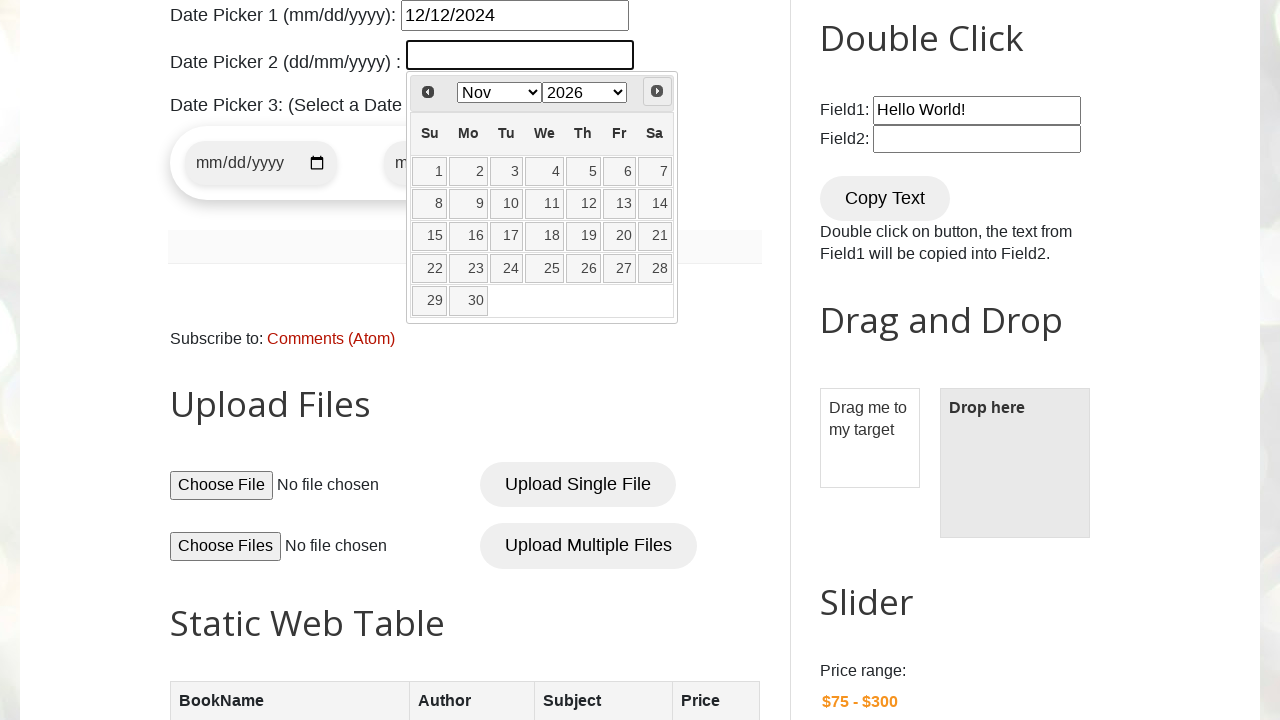

Clicked Next button to navigate calendar (current: Nov 2026) at (657, 91) on xpath=//a/span[text()='Next']
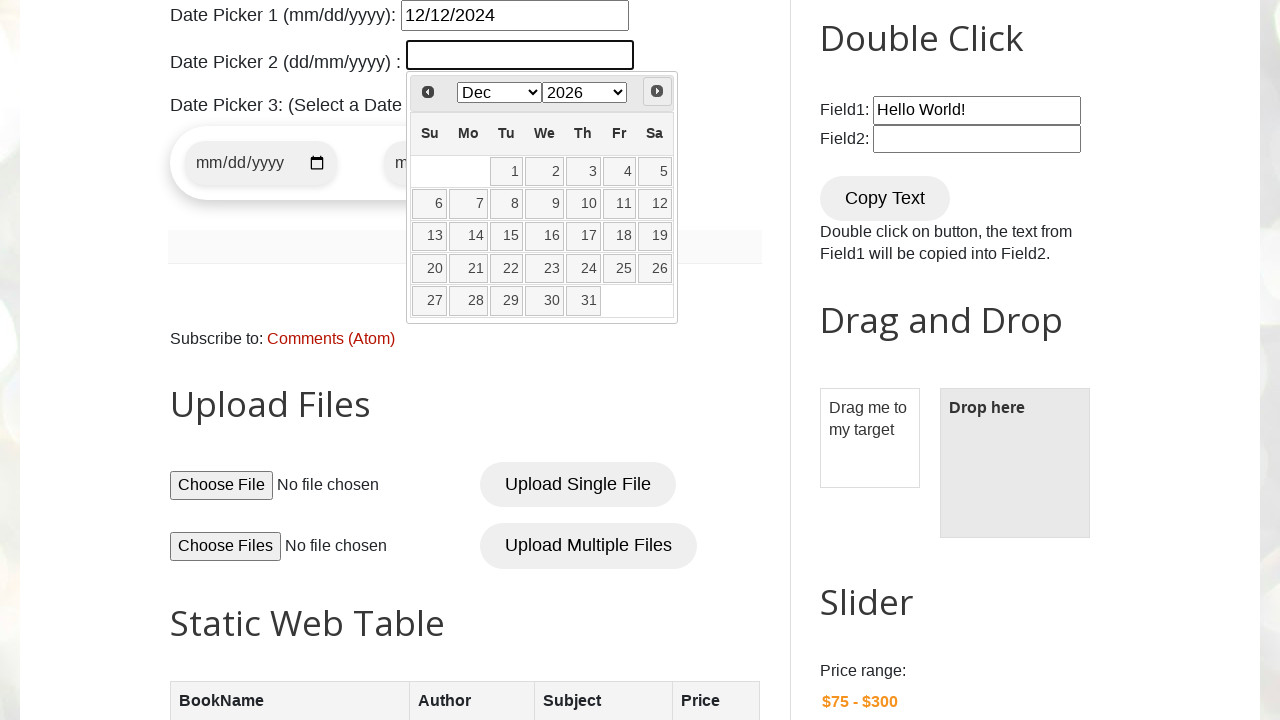

Clicked Next button to navigate calendar (current: Dec 2026) at (657, 91) on xpath=//a/span[text()='Next']
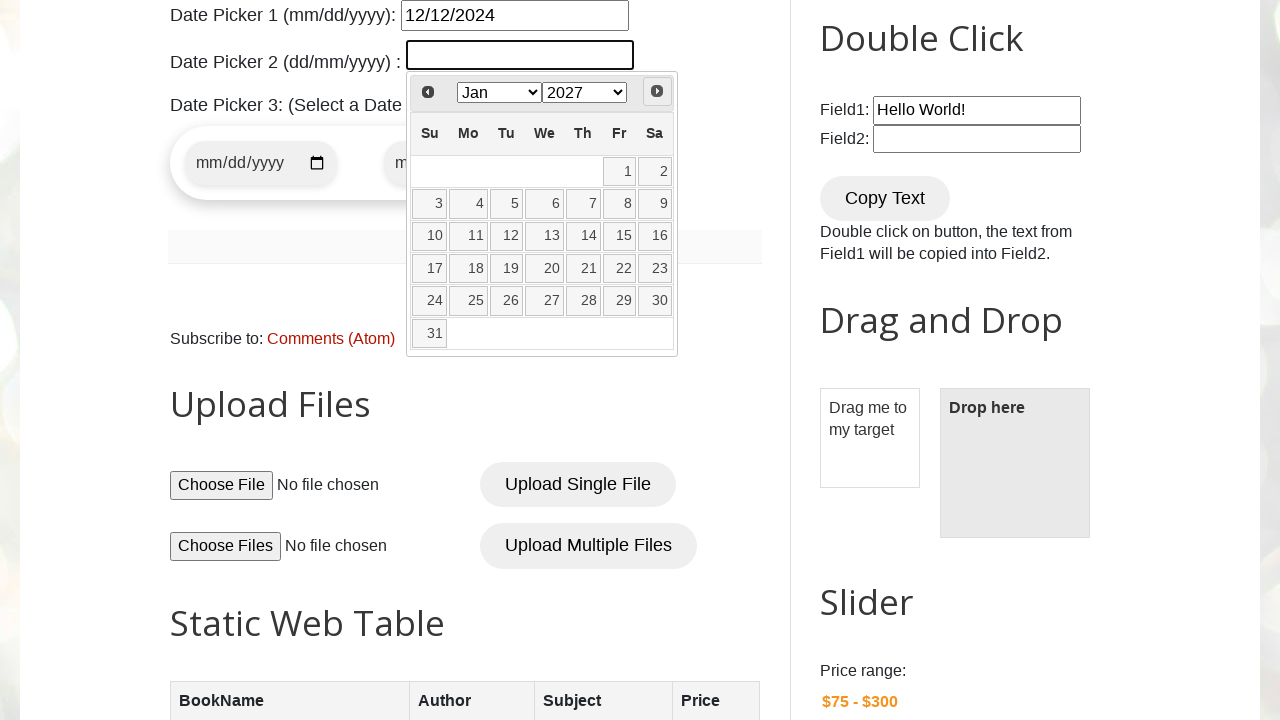

Clicked Next button to navigate calendar (current: Jan 2027) at (657, 91) on xpath=//a/span[text()='Next']
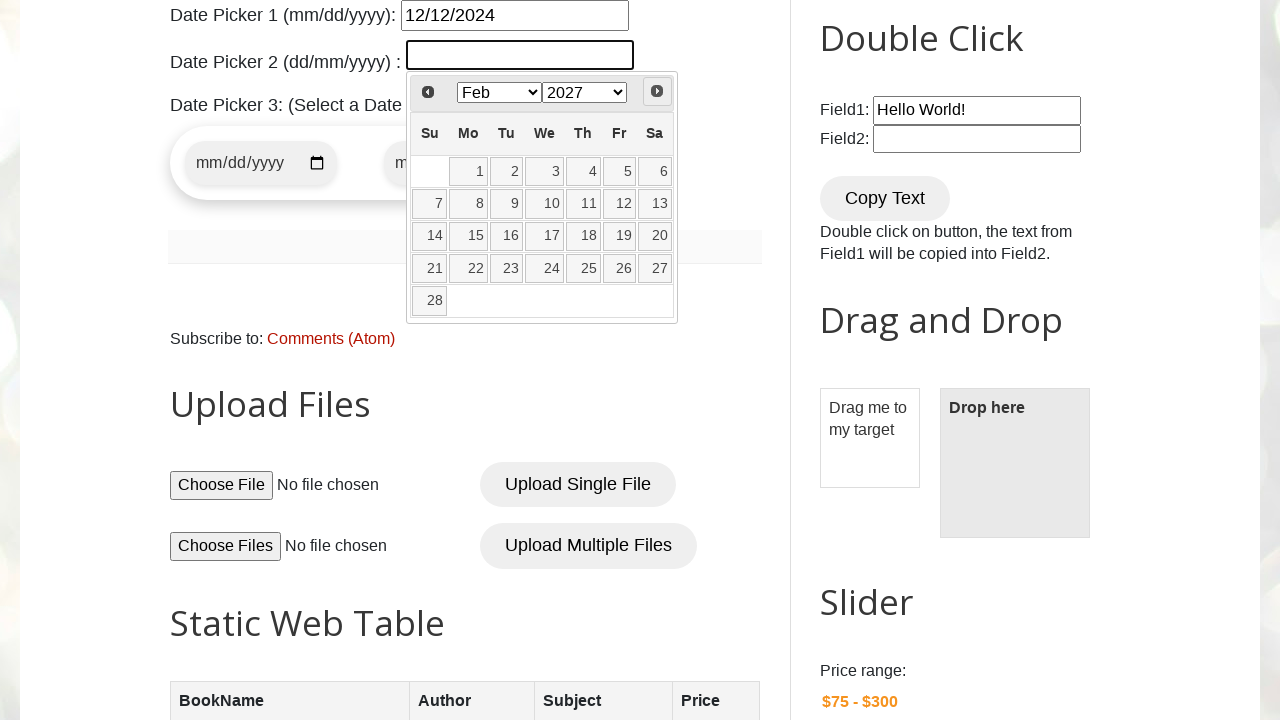

Clicked Next button to navigate calendar (current: Feb 2027) at (657, 91) on xpath=//a/span[text()='Next']
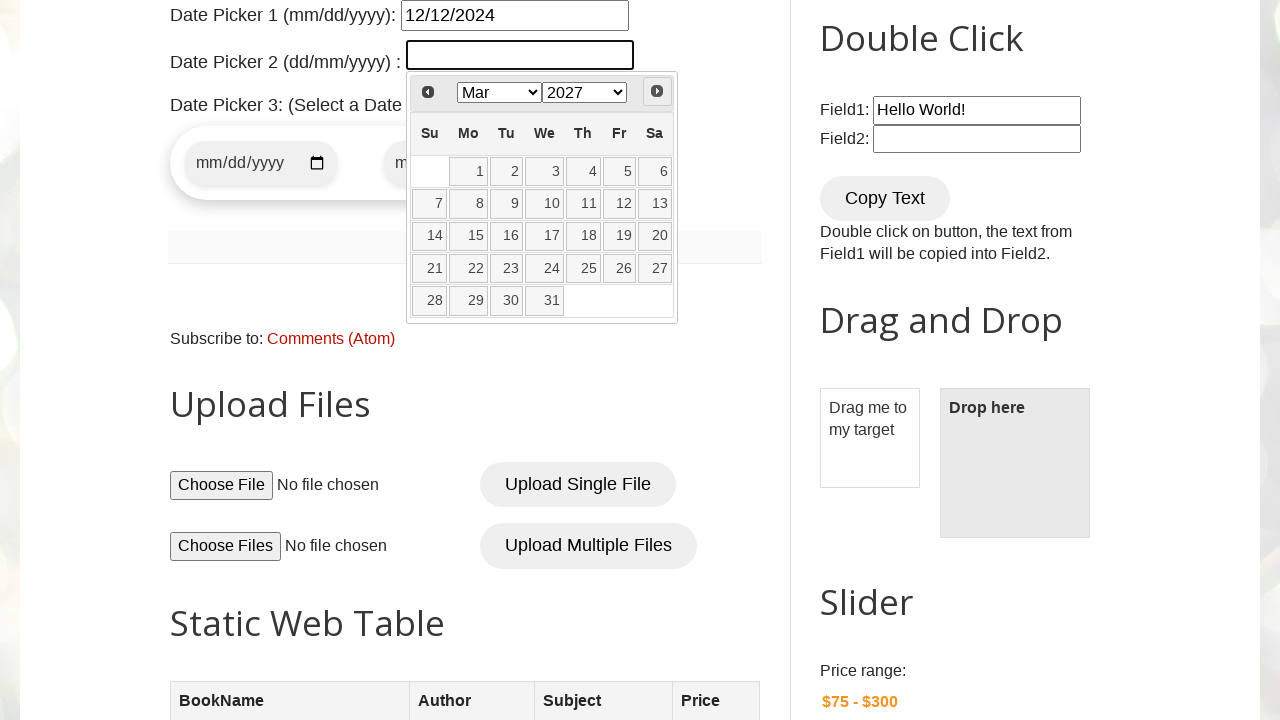

Clicked Next button to navigate calendar (current: Mar 2027) at (657, 91) on xpath=//a/span[text()='Next']
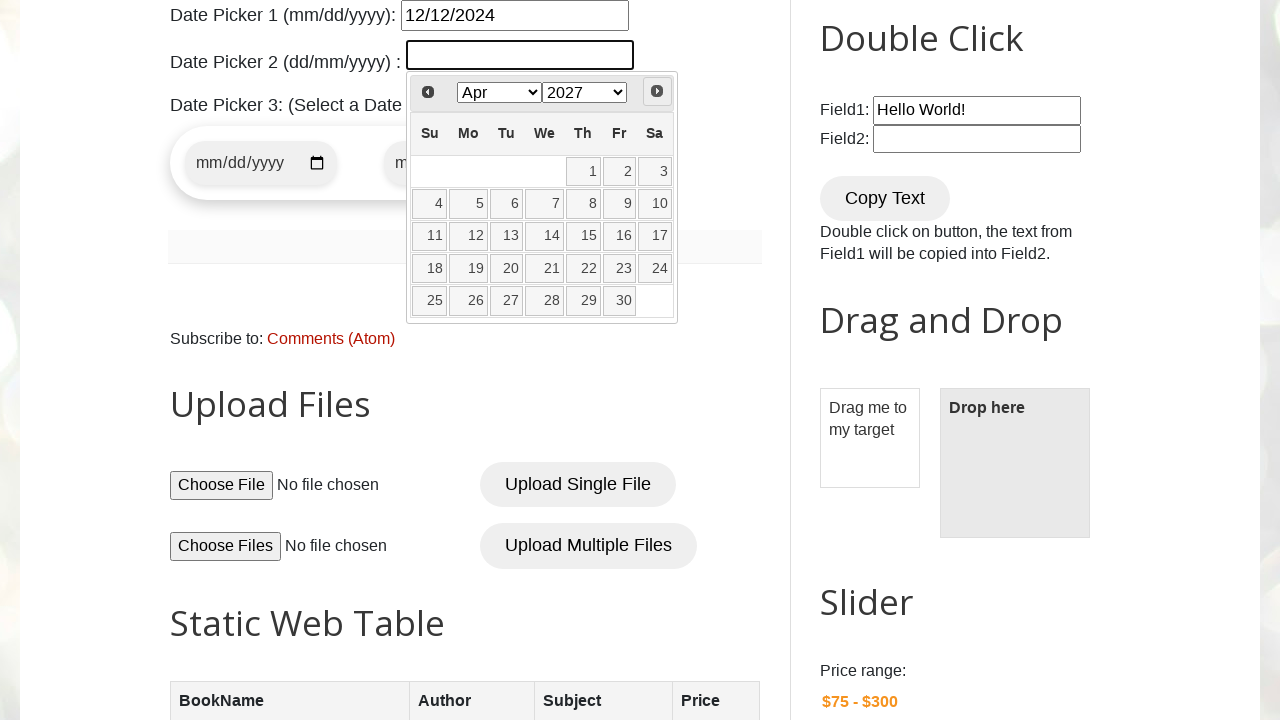

Clicked Next button to navigate calendar (current: Apr 2027) at (657, 91) on xpath=//a/span[text()='Next']
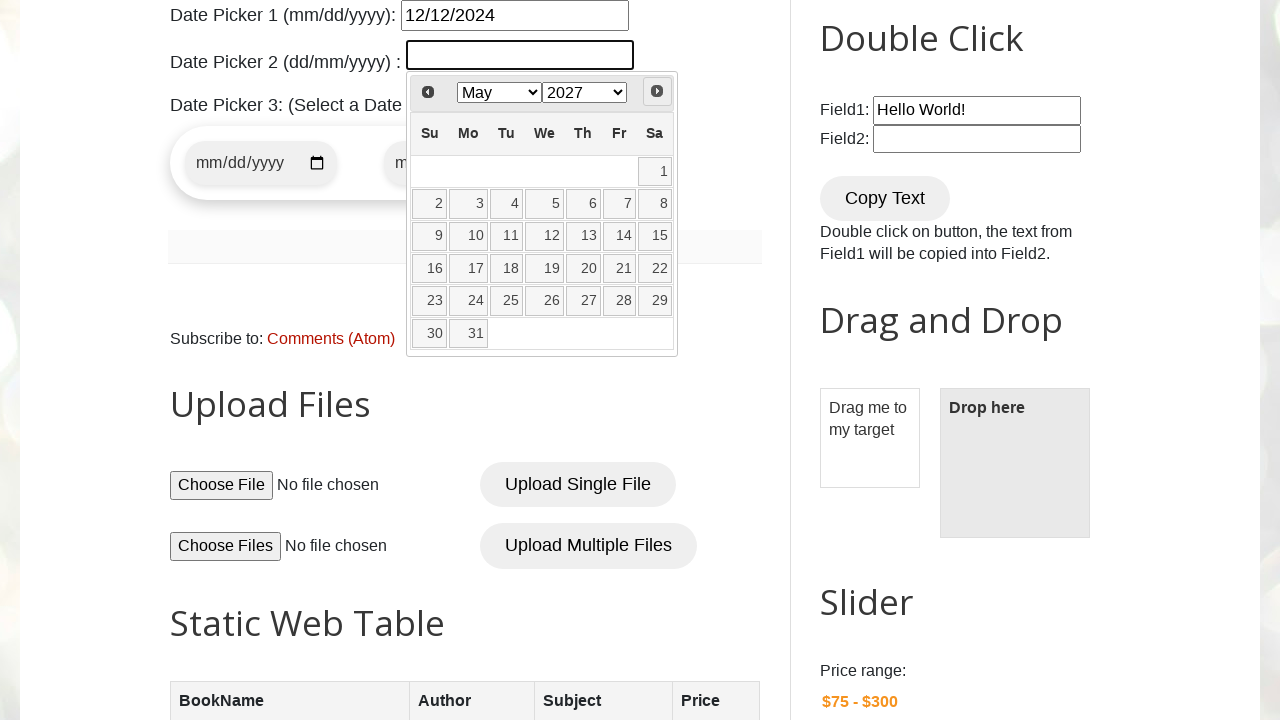

Selected day 2 from calendar (May 2027) at (430, 204) on td[data-handler='selectDay'] a:has-text('2')
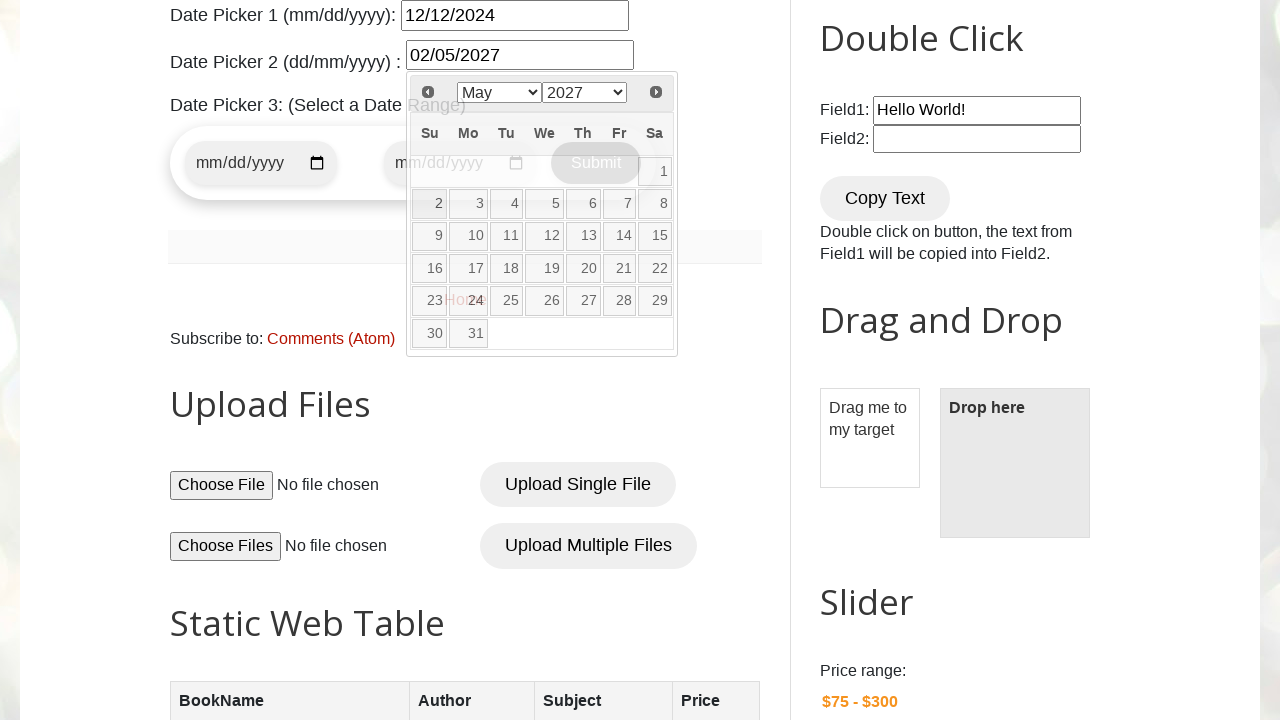

Clicked on third date field (start-date) at (261, 163) on #start-date
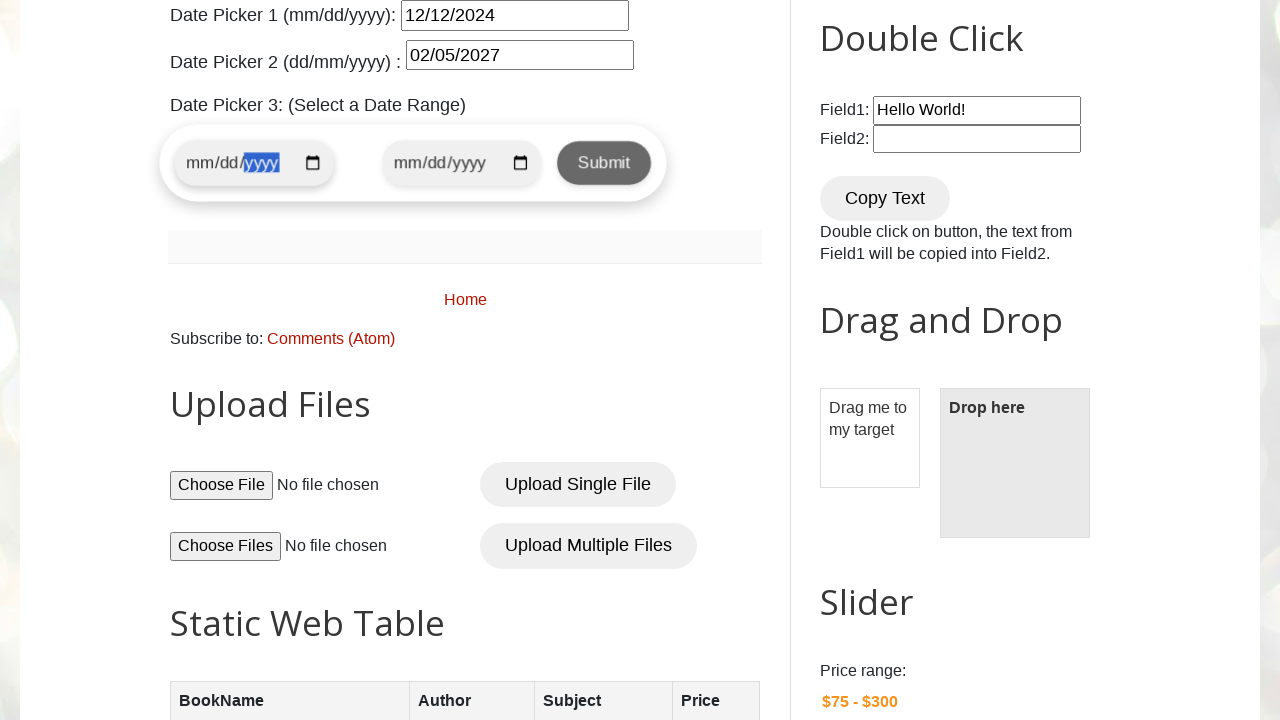

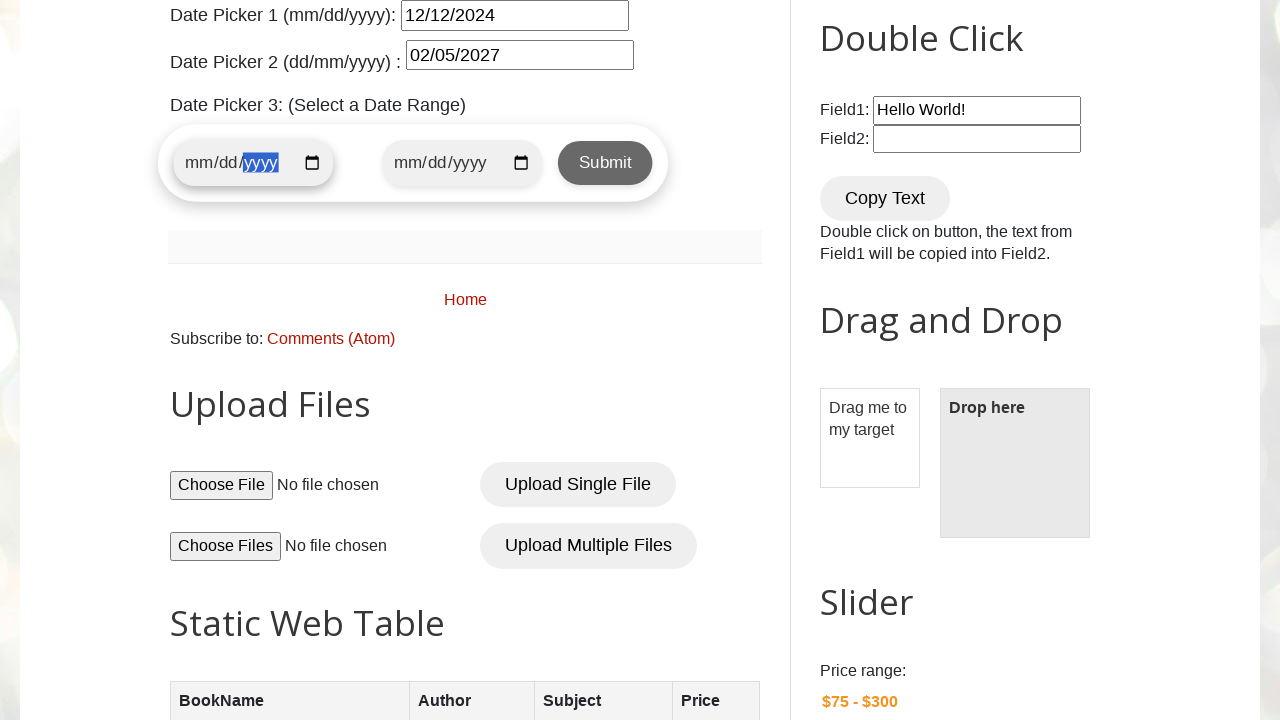